Navigates to buttons page and retrieves the background color of a specific button element

Starting URL: https://letcode.in/test

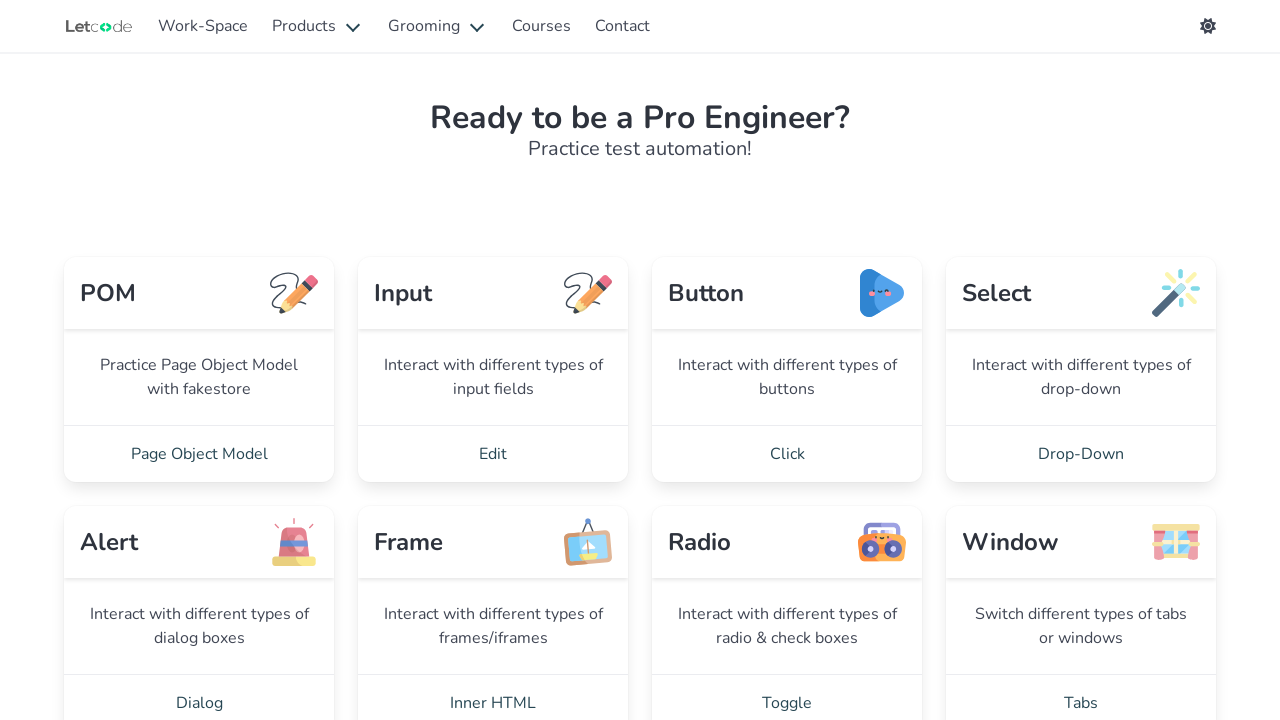

Navigated to https://letcode.in/test
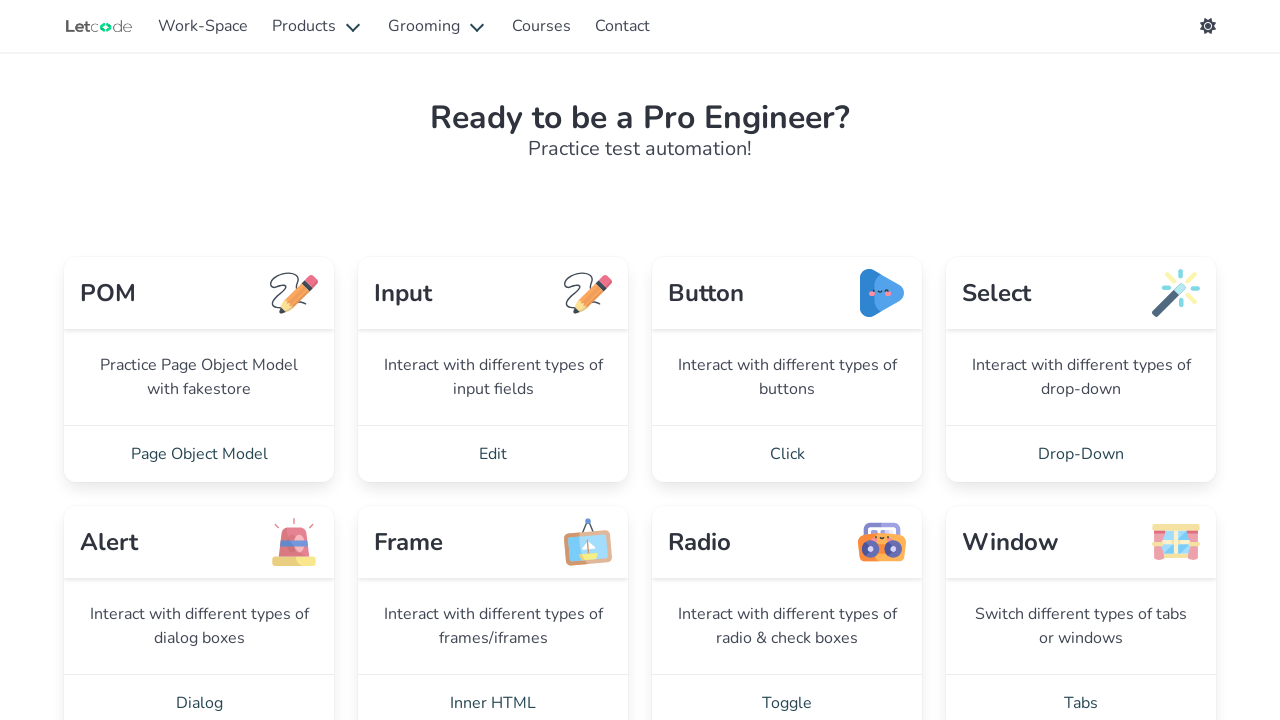

Clicked on 'Click' link to navigate to buttons page at (787, 454) on internal:role=link[name="Click"i]
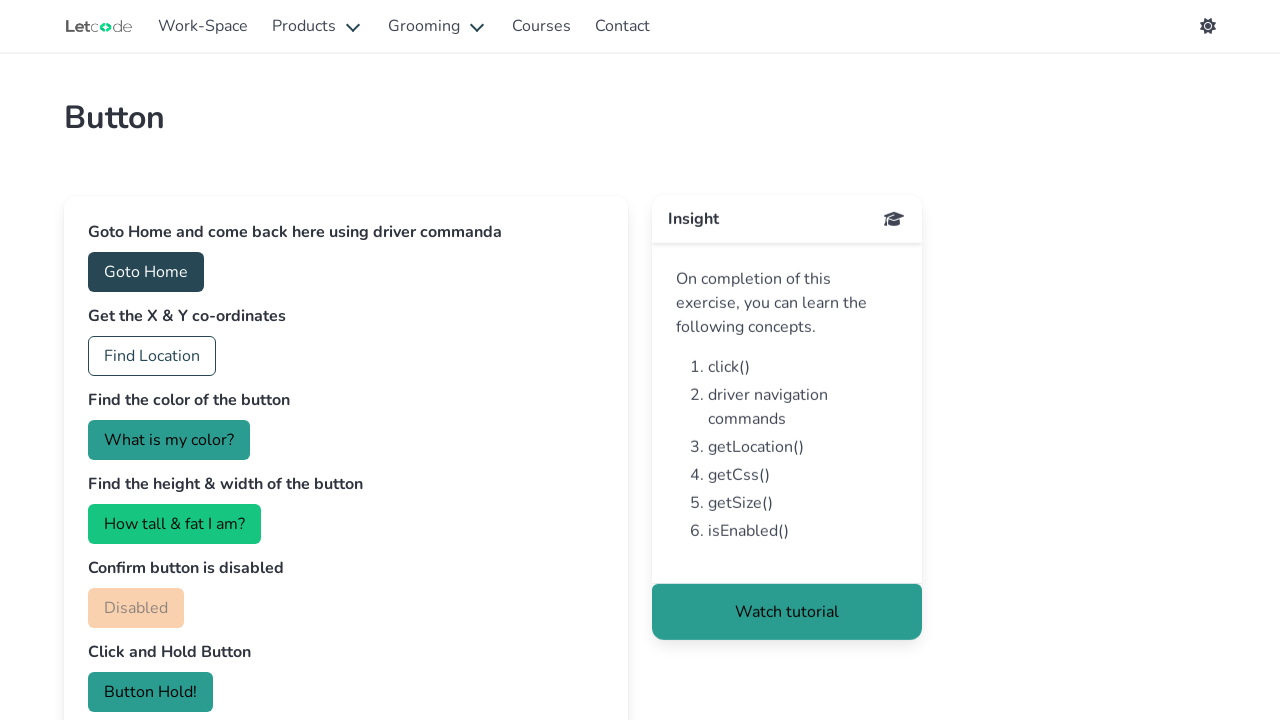

Located the color button element with id='color'
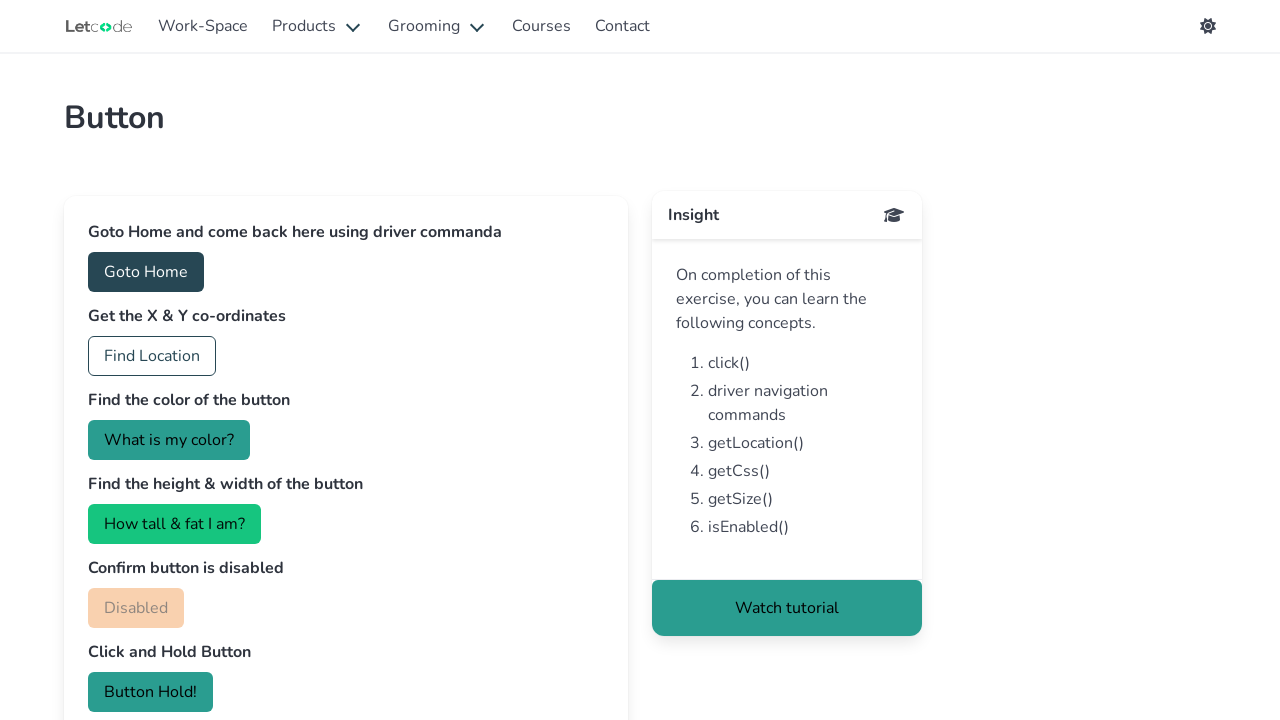

Retrieved background color of button: rgb(42, 157, 144)
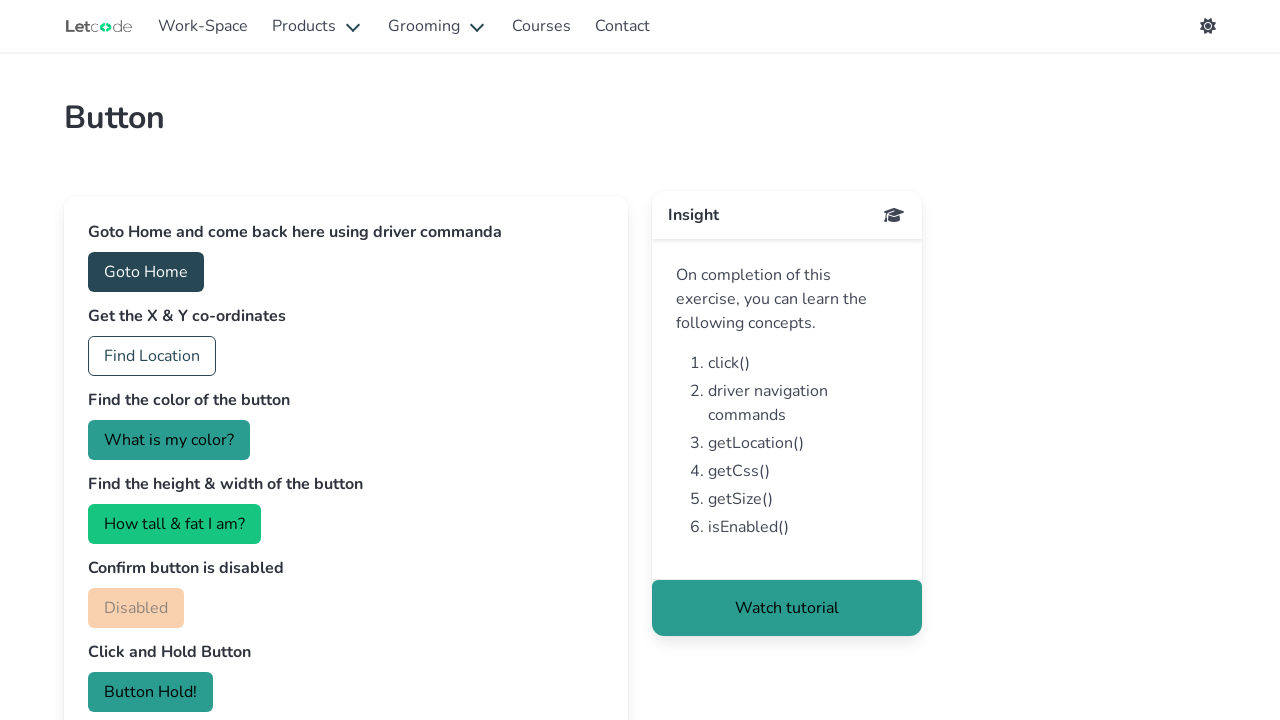

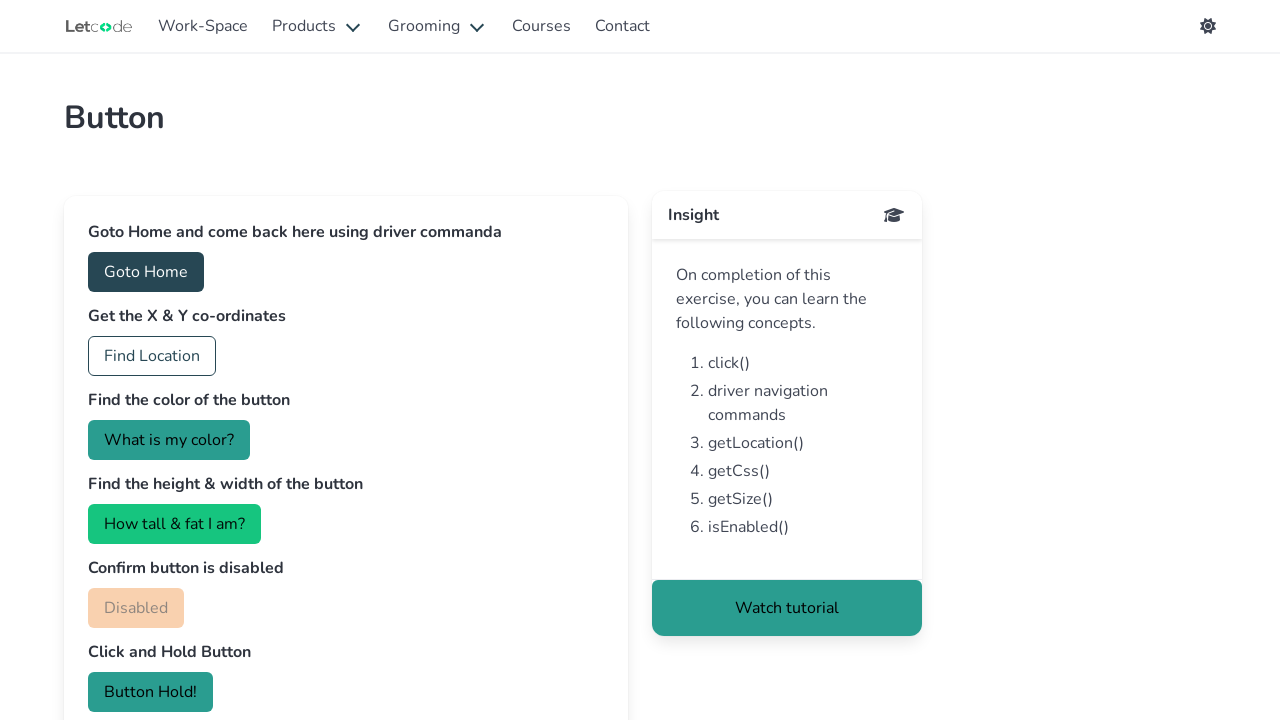